Tests a math quiz form by reading a value, calculating a mathematical function, filling the answer, selecting checkbox and radio button options, and submitting the form

Starting URL: http://suninjuly.github.io/math.html

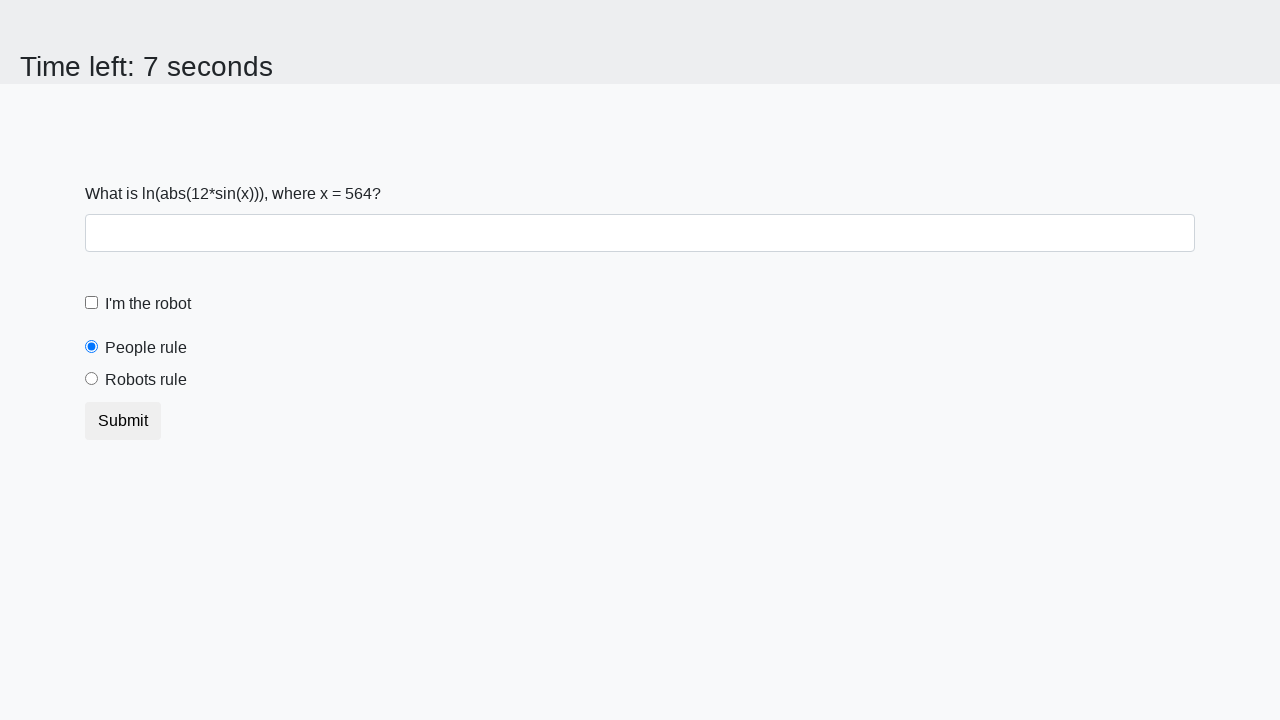

Read x value from #input_value element
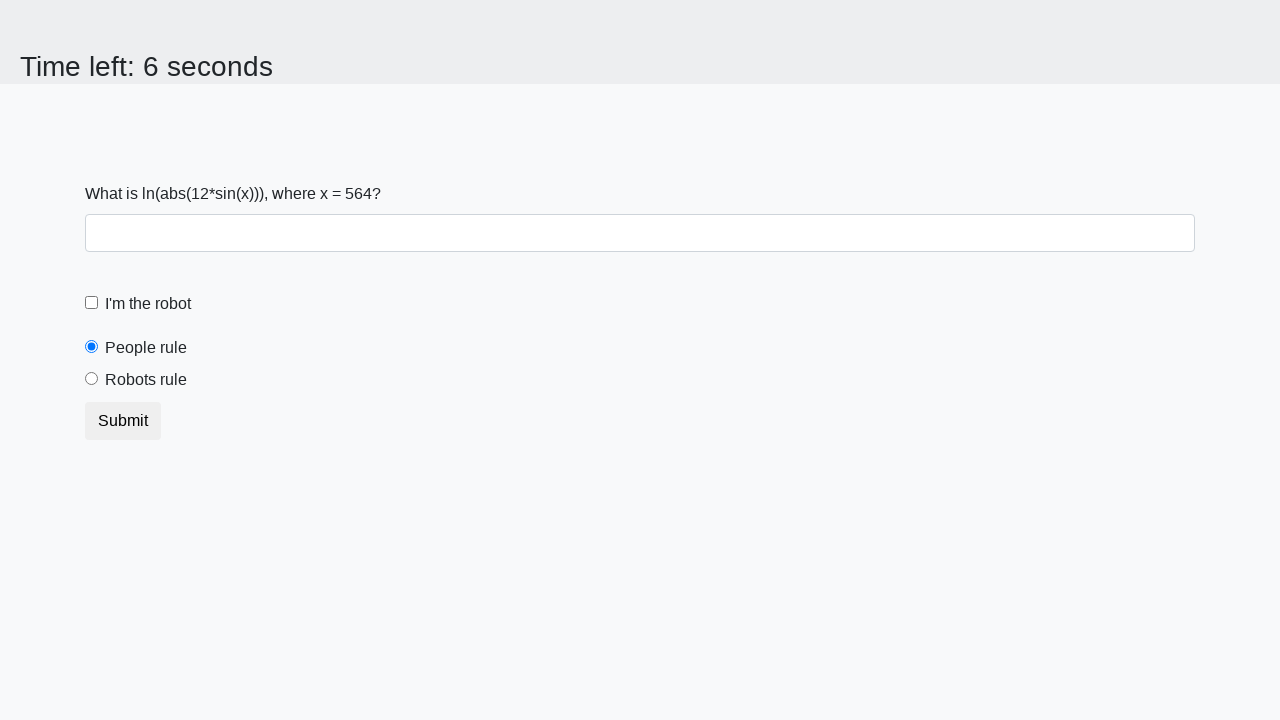

Filled answer field with calculated result: 2.4813644932571366 on #answer
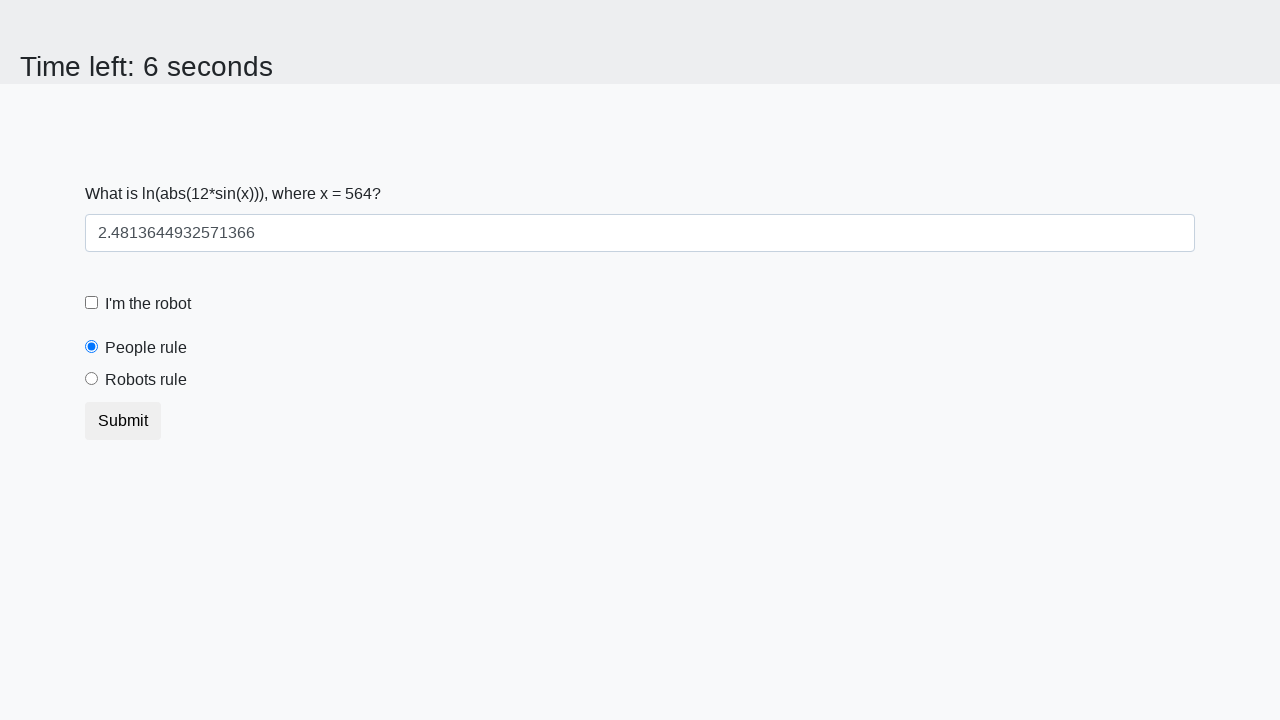

Checked the 'I'm the robot' checkbox at (92, 303) on #robotCheckbox
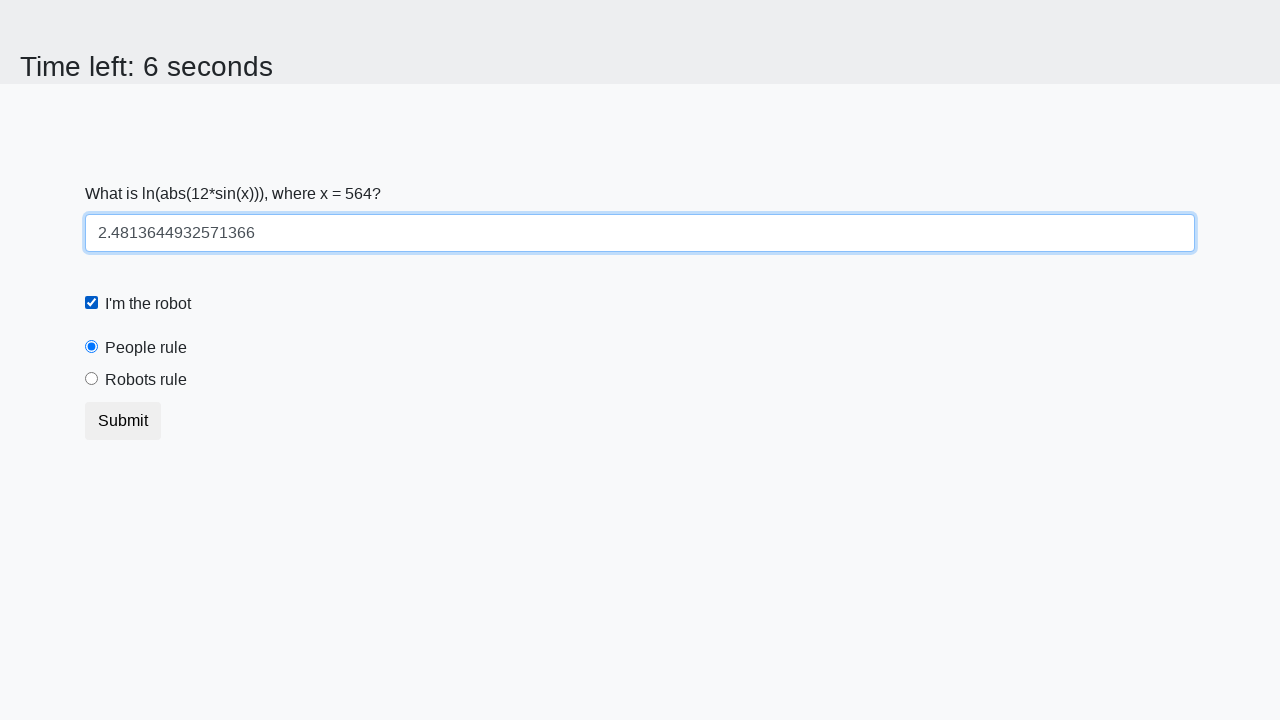

Selected 'Robots rule!' radio button at (92, 379) on #robotsRule
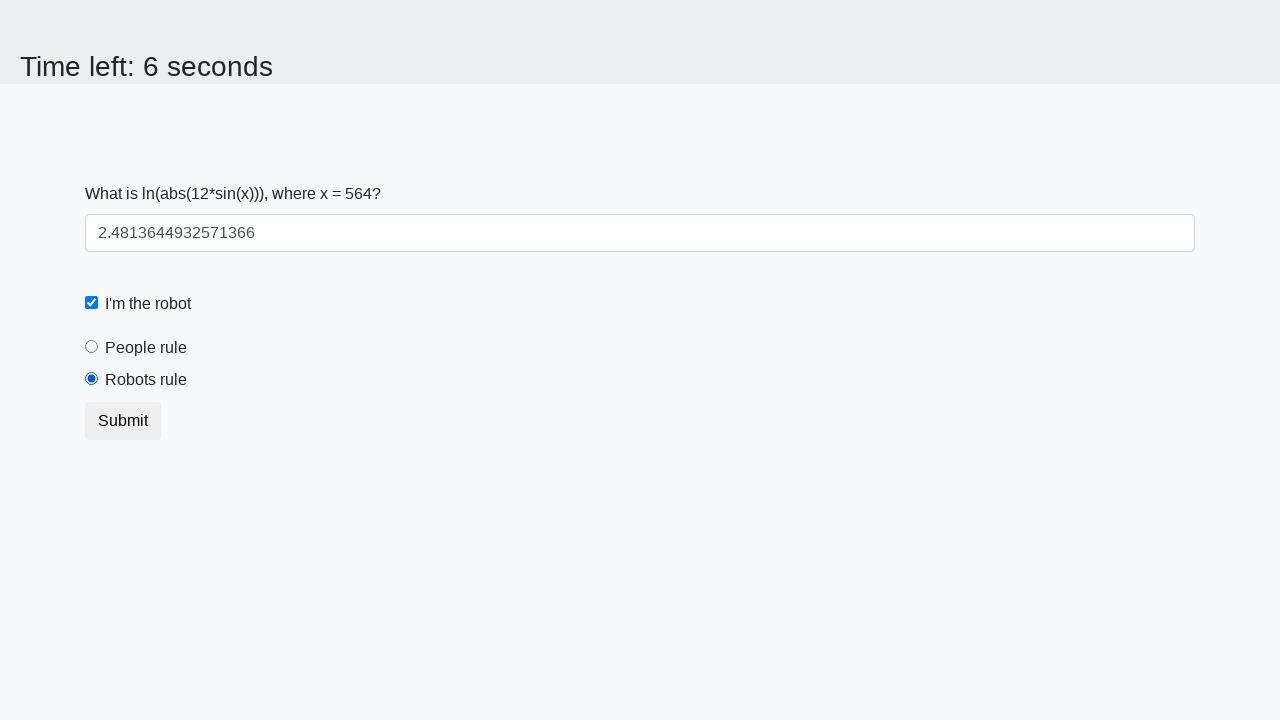

Clicked submit button to submit the form at (123, 421) on .btn-default
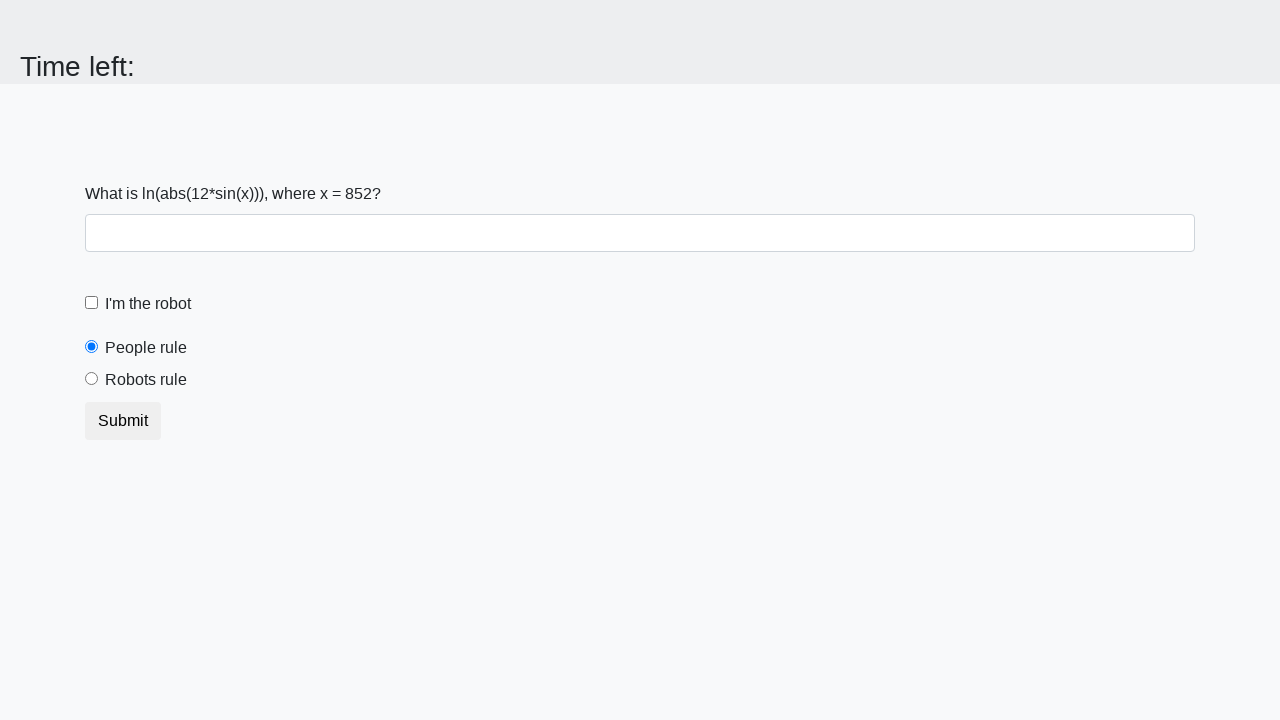

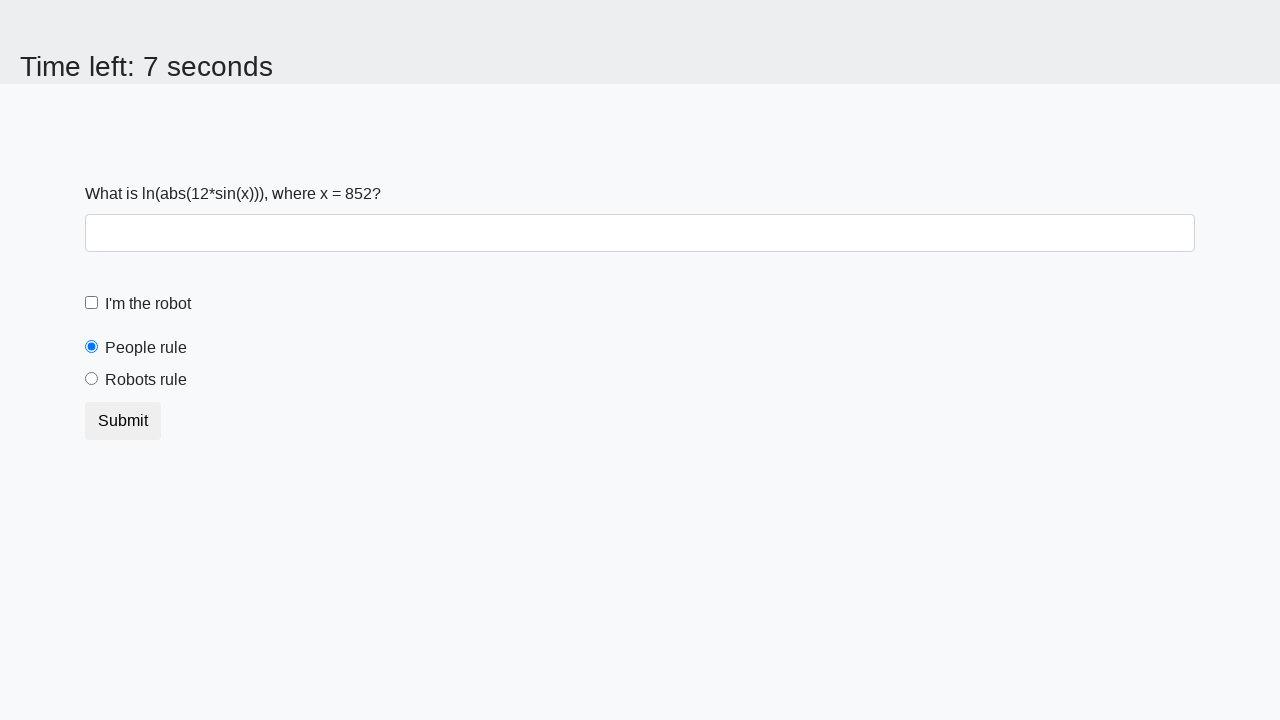